Navigates to a demo alerts page on hyrtutorials.com and maximizes the browser window to verify the page loads correctly.

Starting URL: https://www.hyrtutorials.com/p/alertsdemo.html

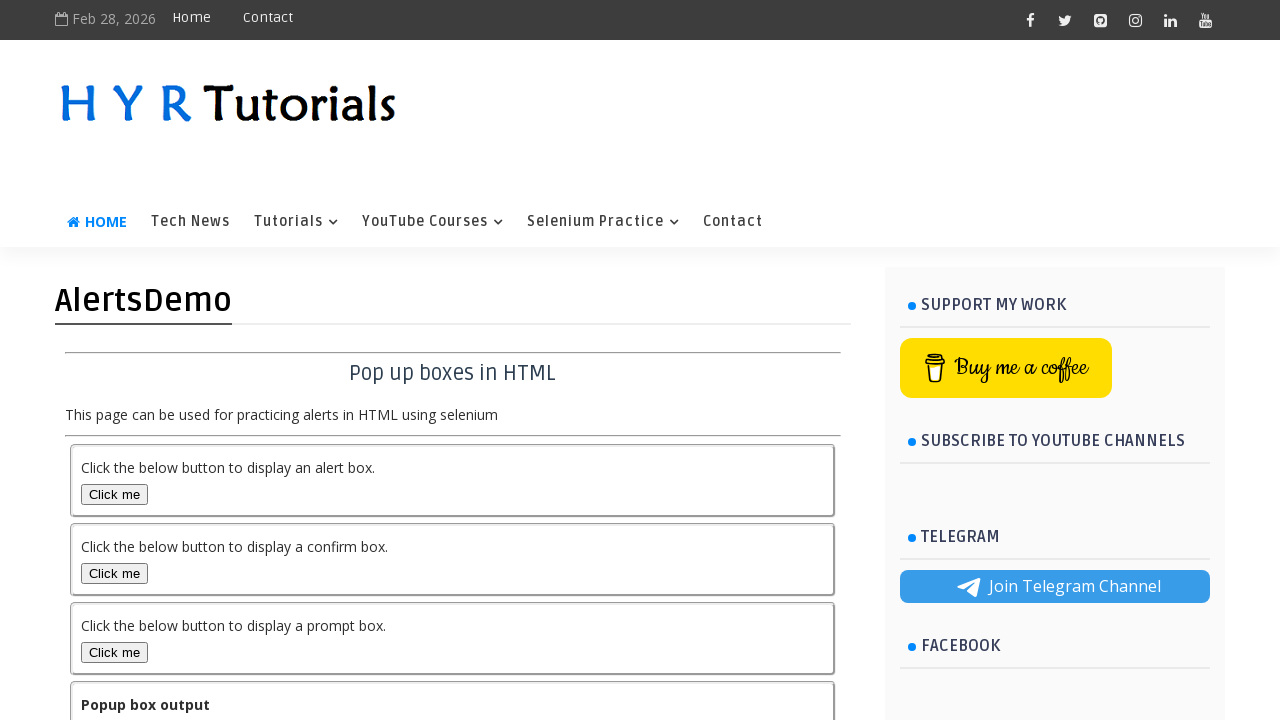

Waited for page to reach domcontentloaded state
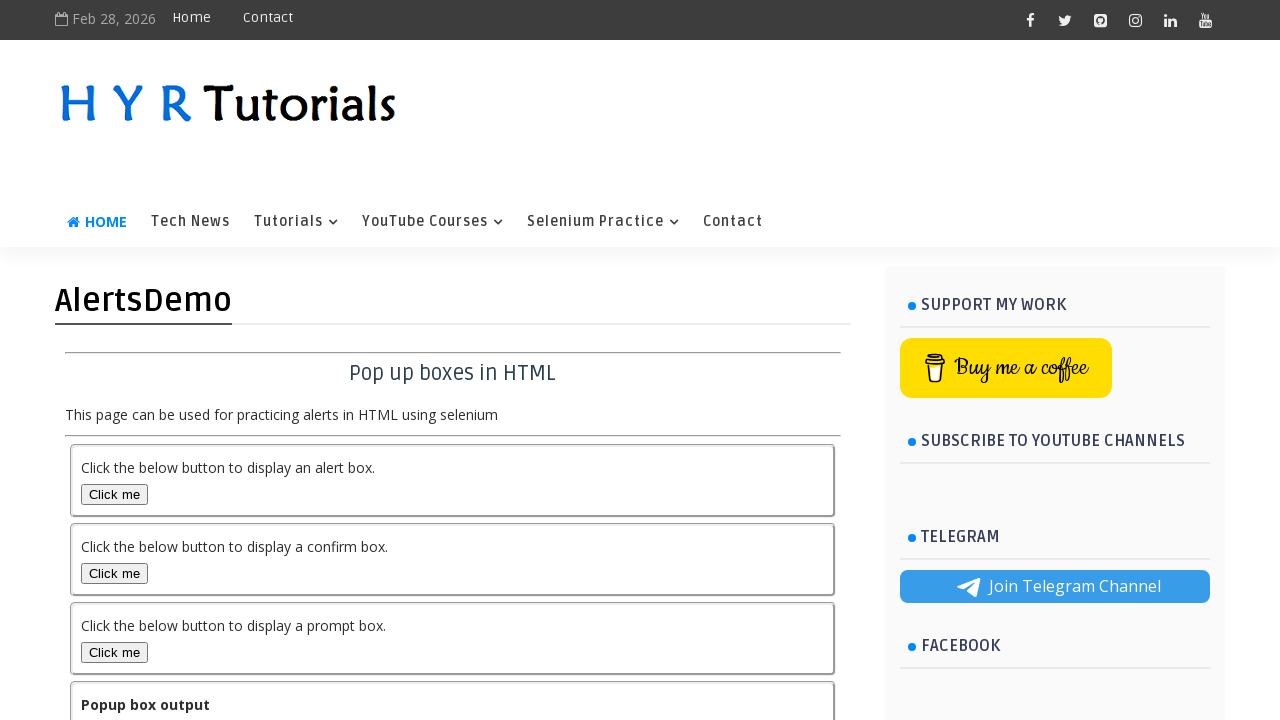

Maximized browser window to 1920x1080
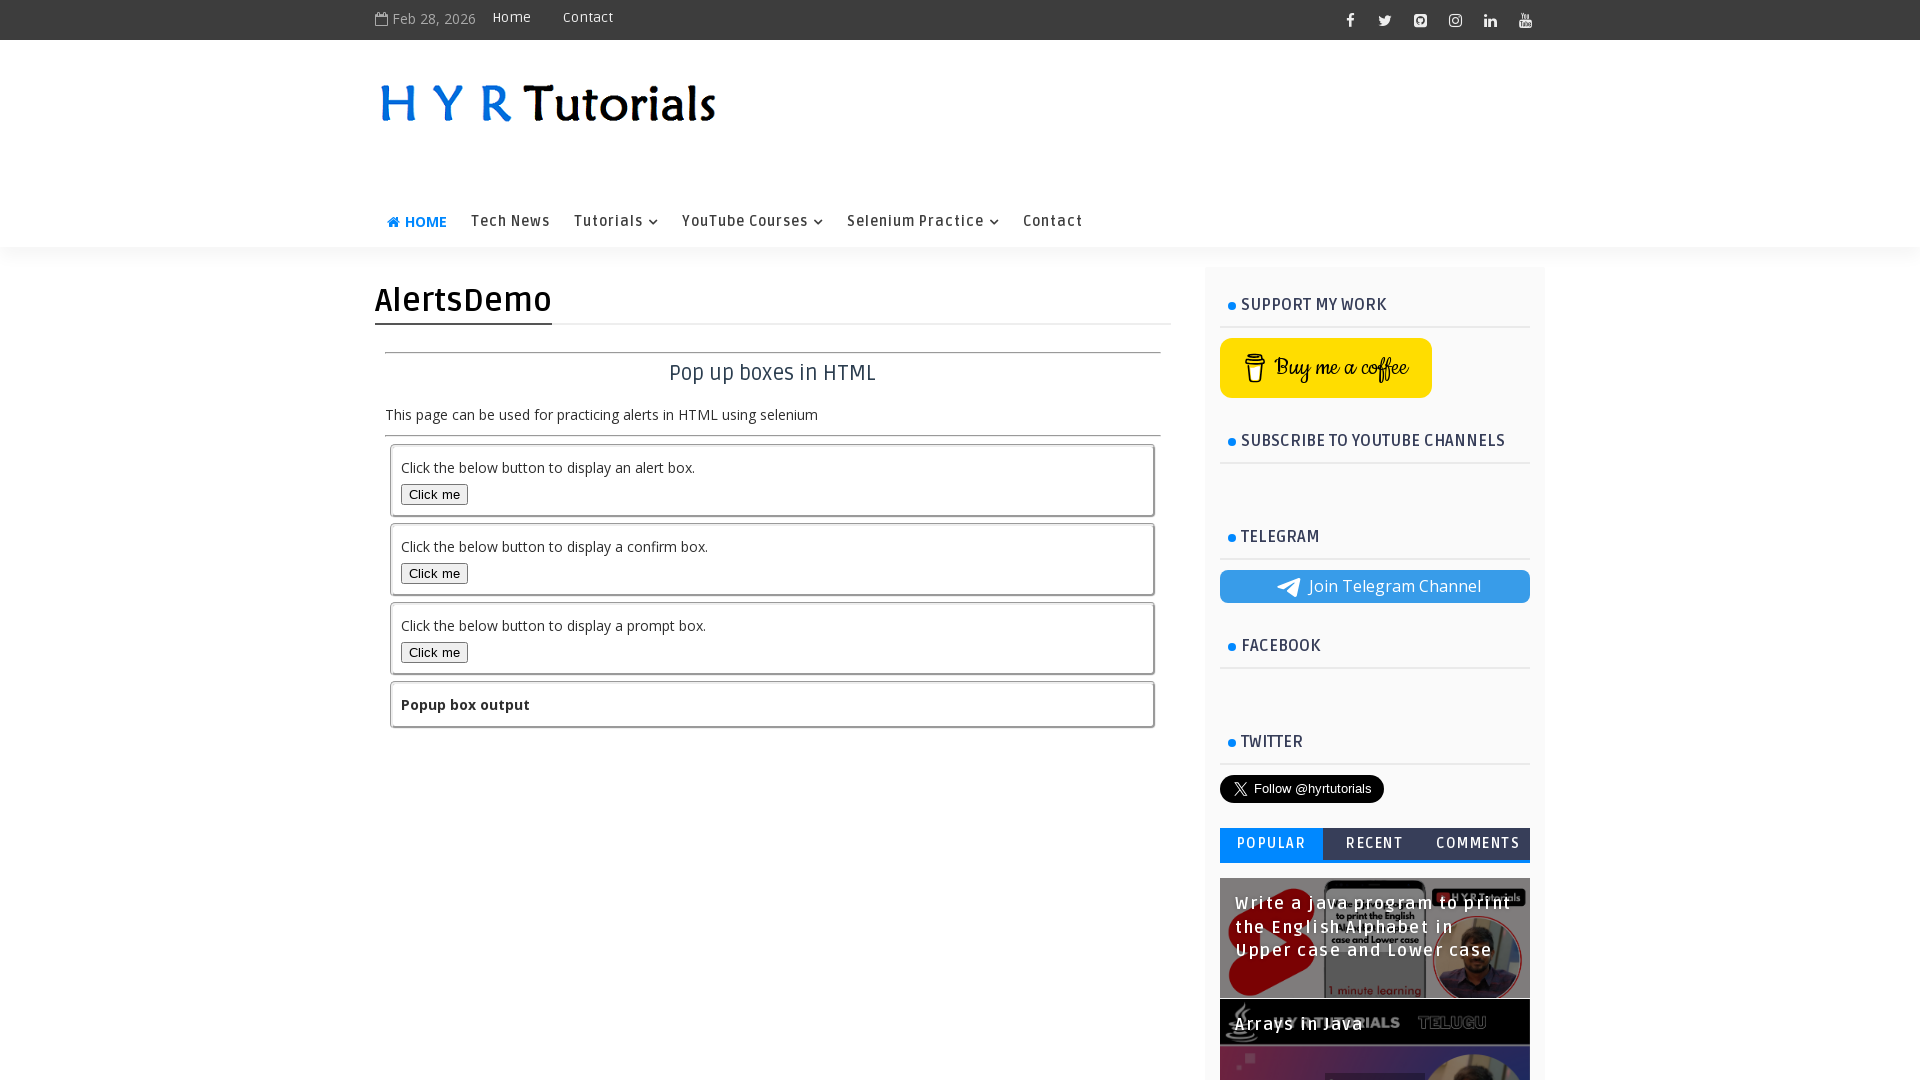

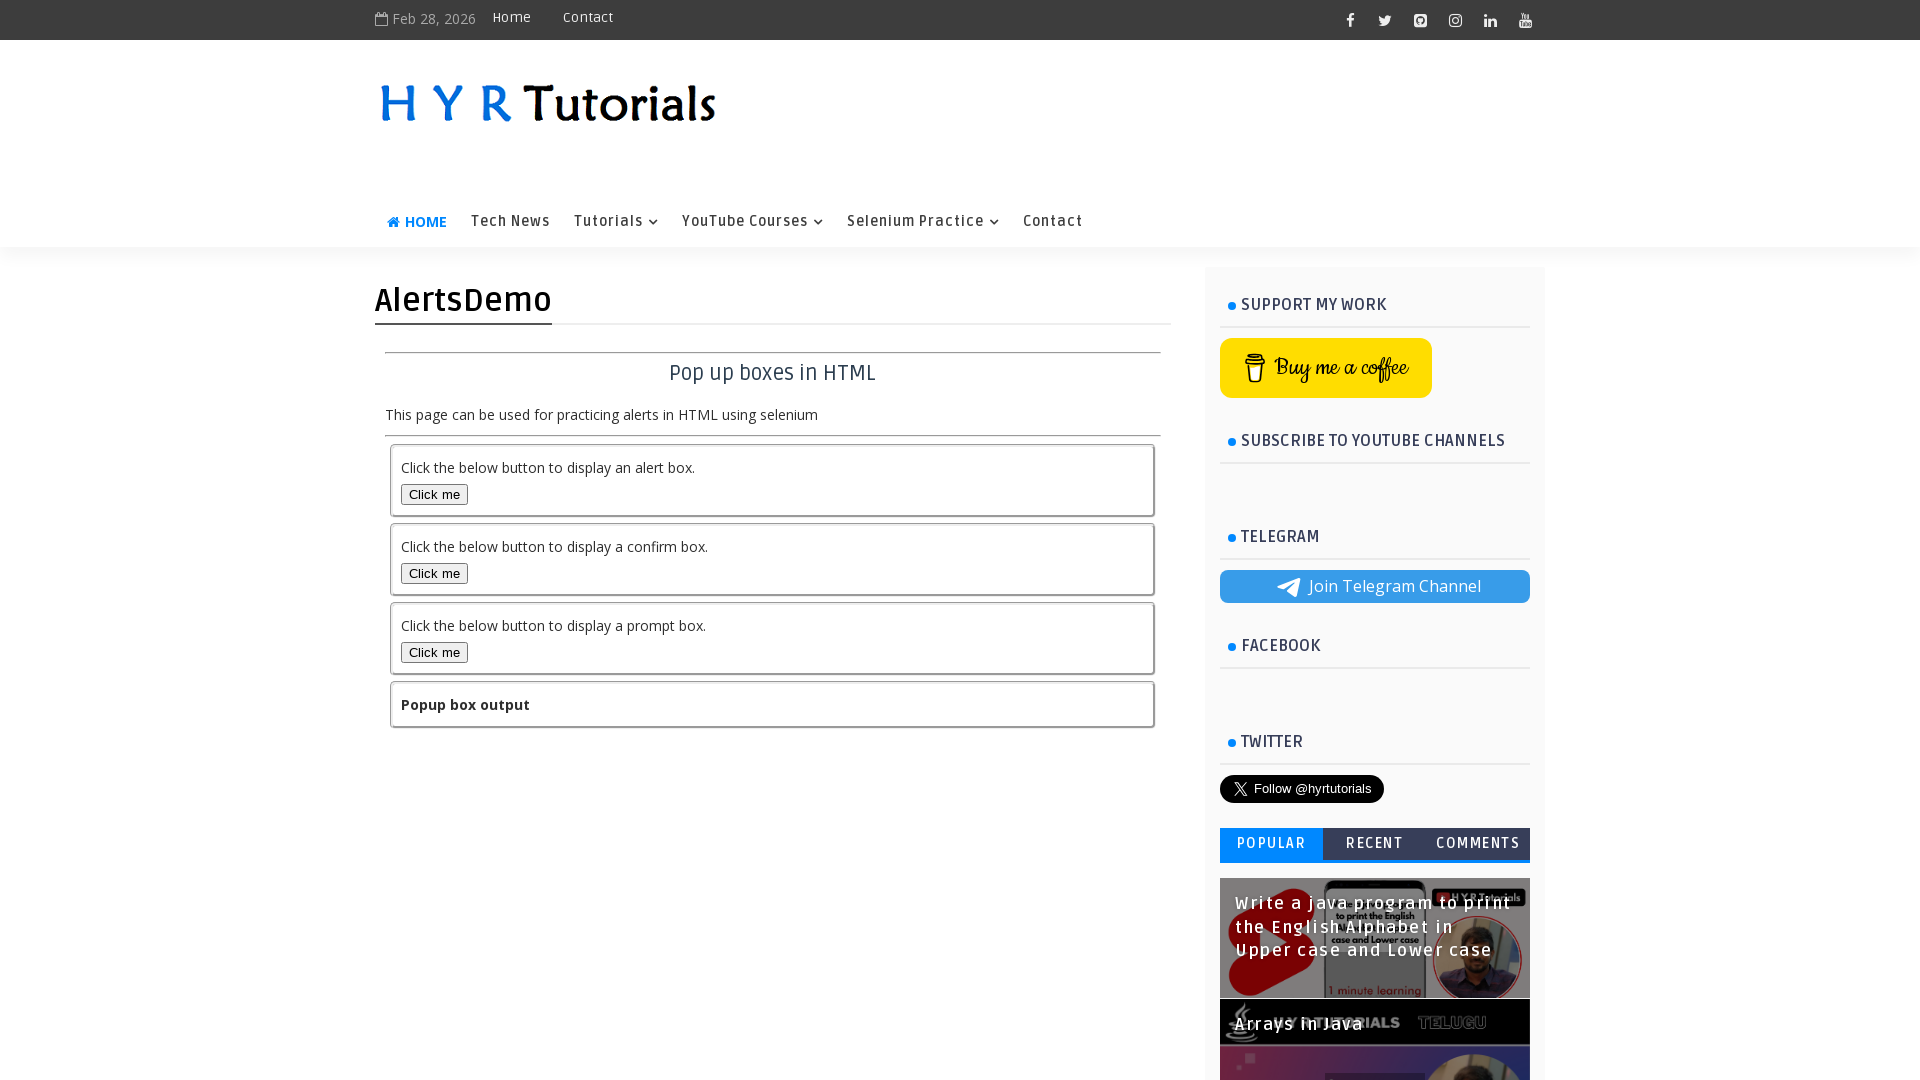